Tests product review submission by navigating to a product, clicking on reviews tab, selecting a 5-star rating, and submitting a review with comment, name, and email

Starting URL: https://practice.automationtesting.in/

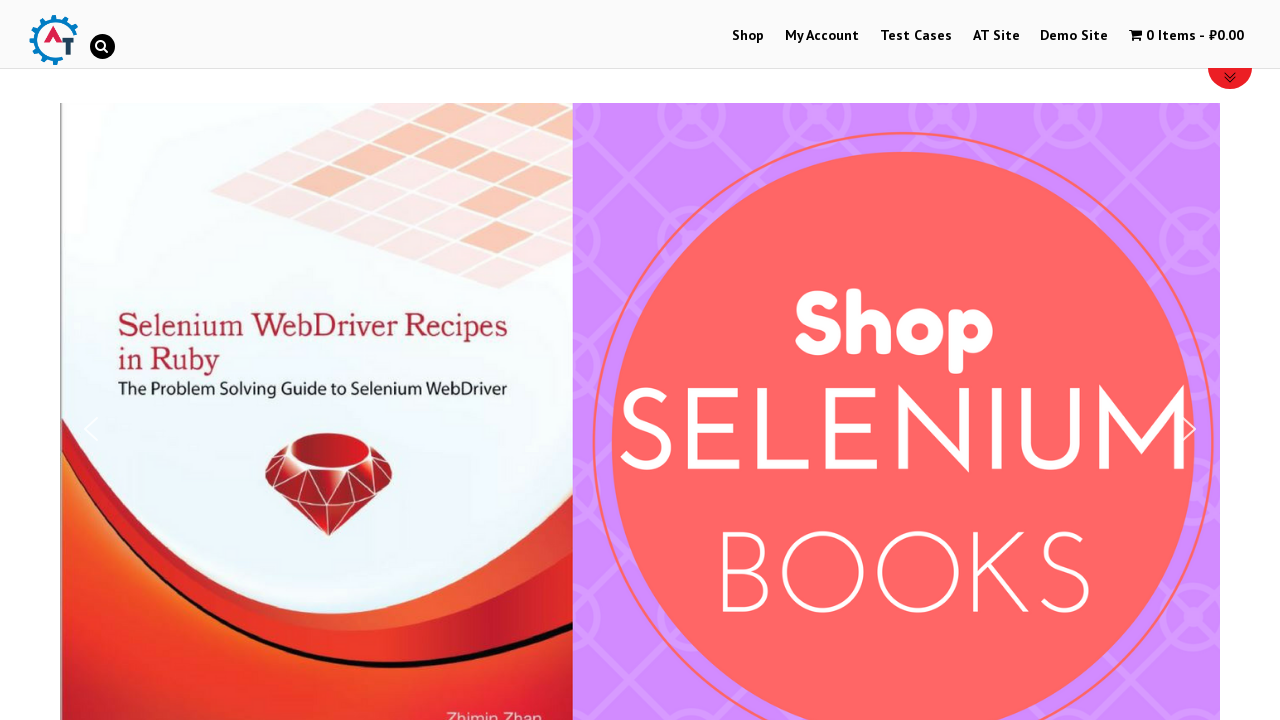

Scrolled down 600 pixels to view products
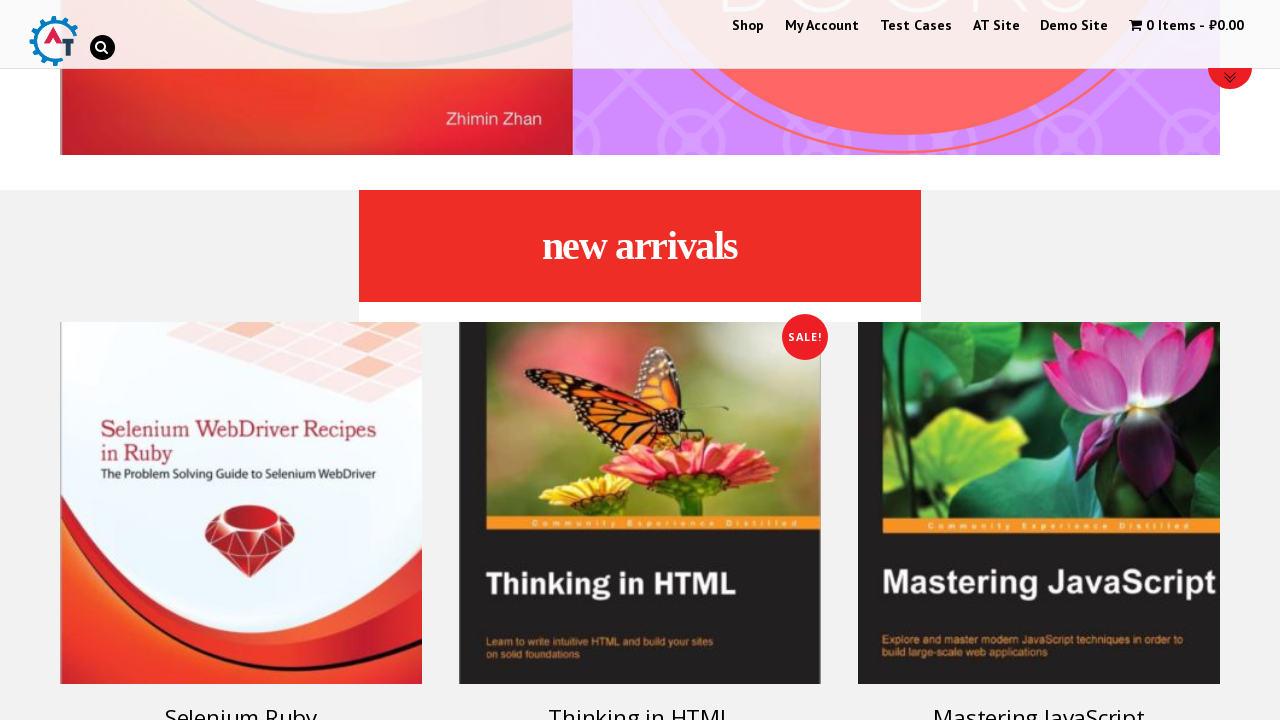

Clicked on Selenium Ruby book product at (241, 503) on xpath=/html/body/div[1]/div[2]/div/div/div/div/div/div[2]/div/div/div/div/div[2]
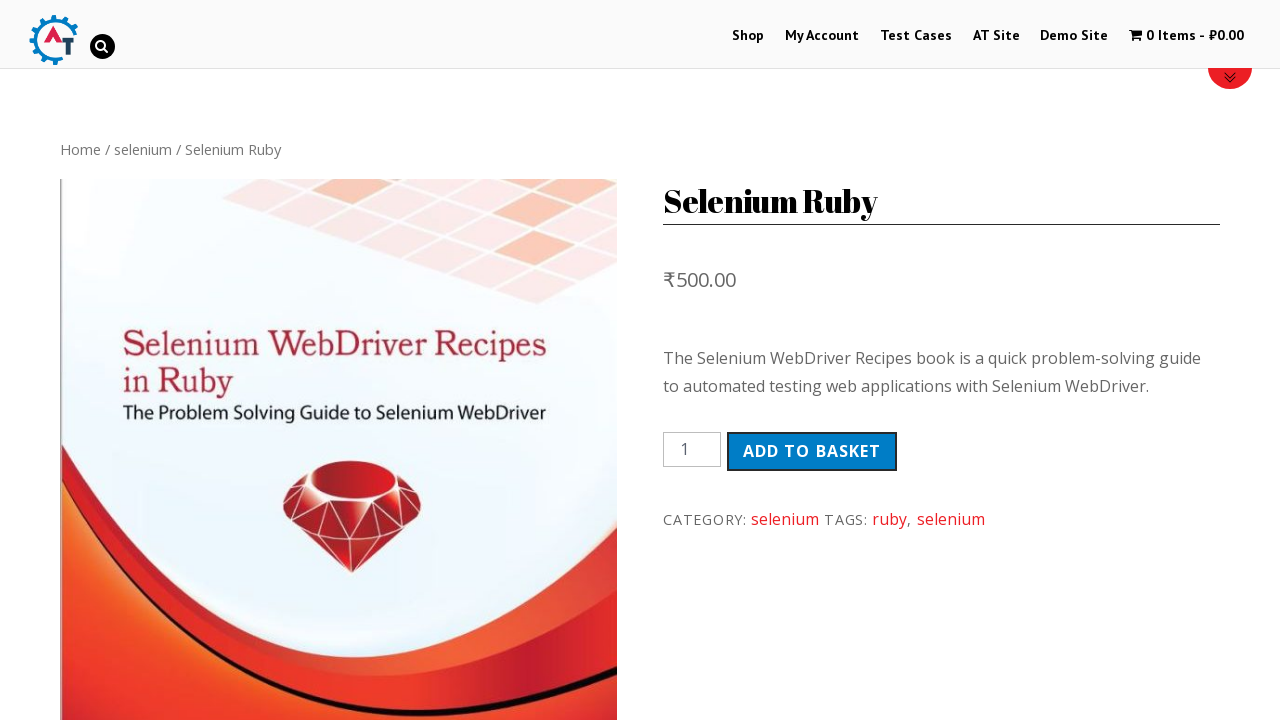

Clicked on Reviews tab at (309, 360) on .reviews_tab
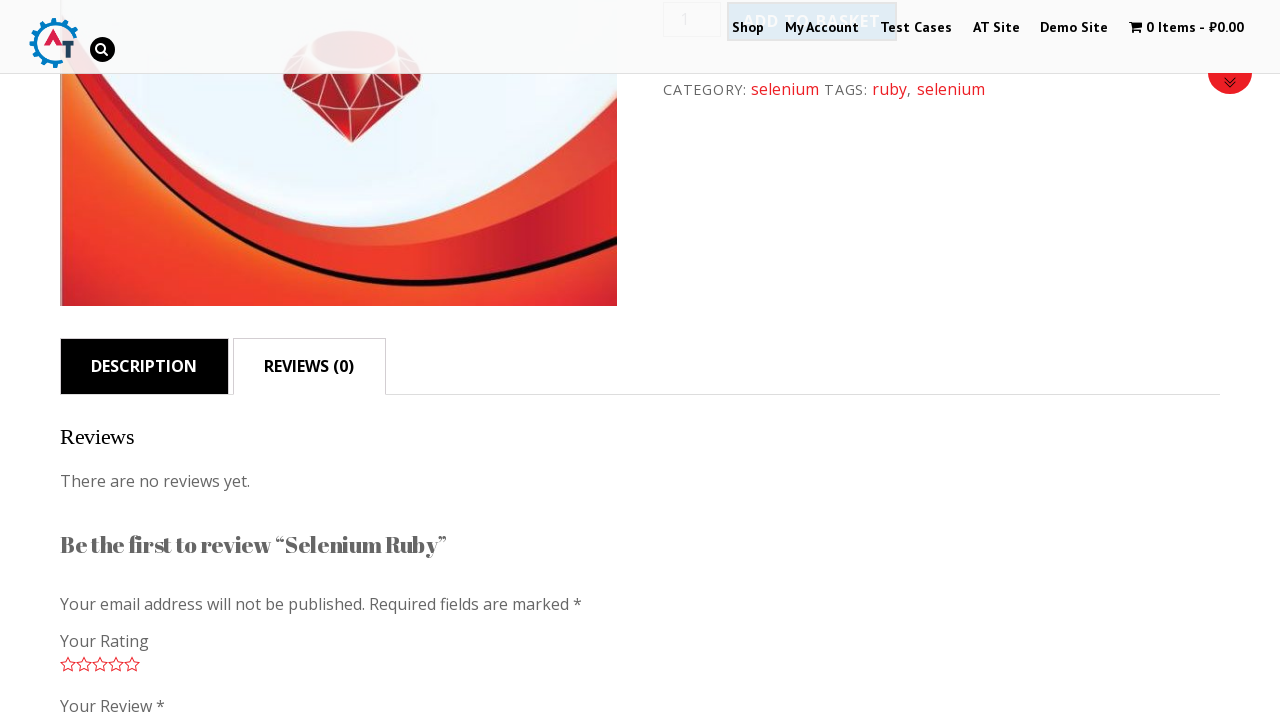

Selected 5-star rating at (132, 664) on .star-5
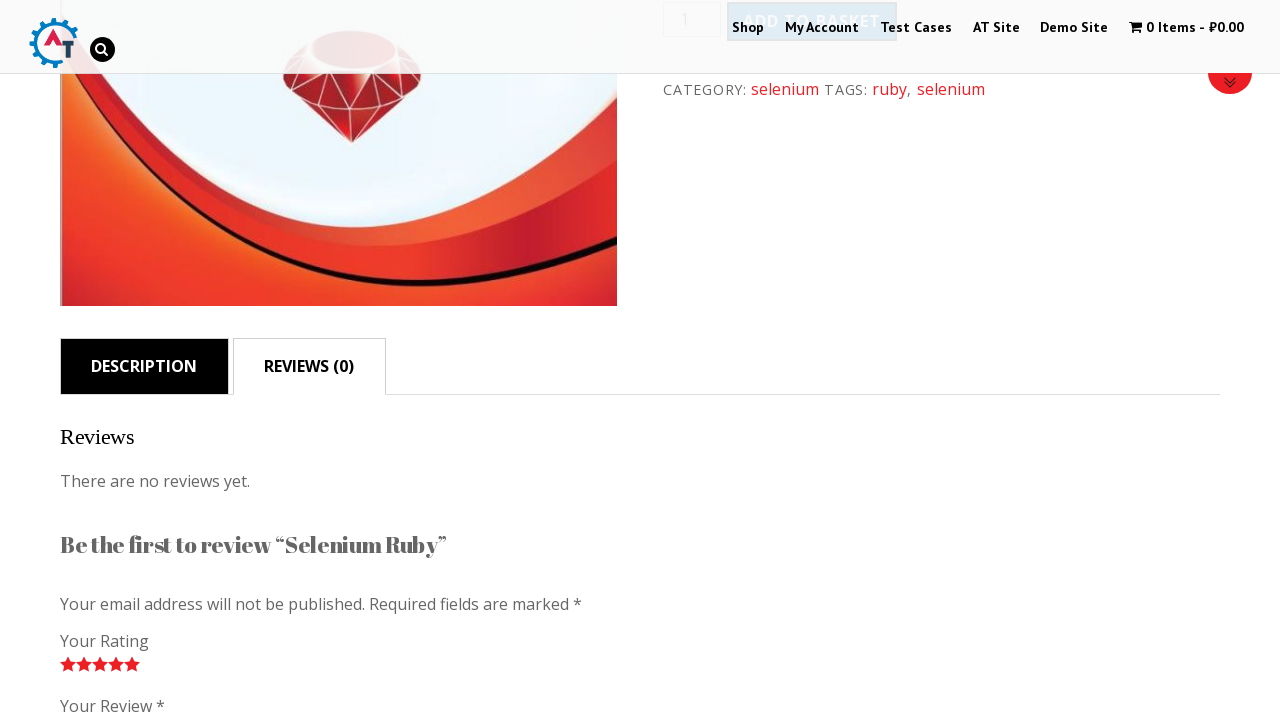

Filled review comment with 'Nice book!' on #comment
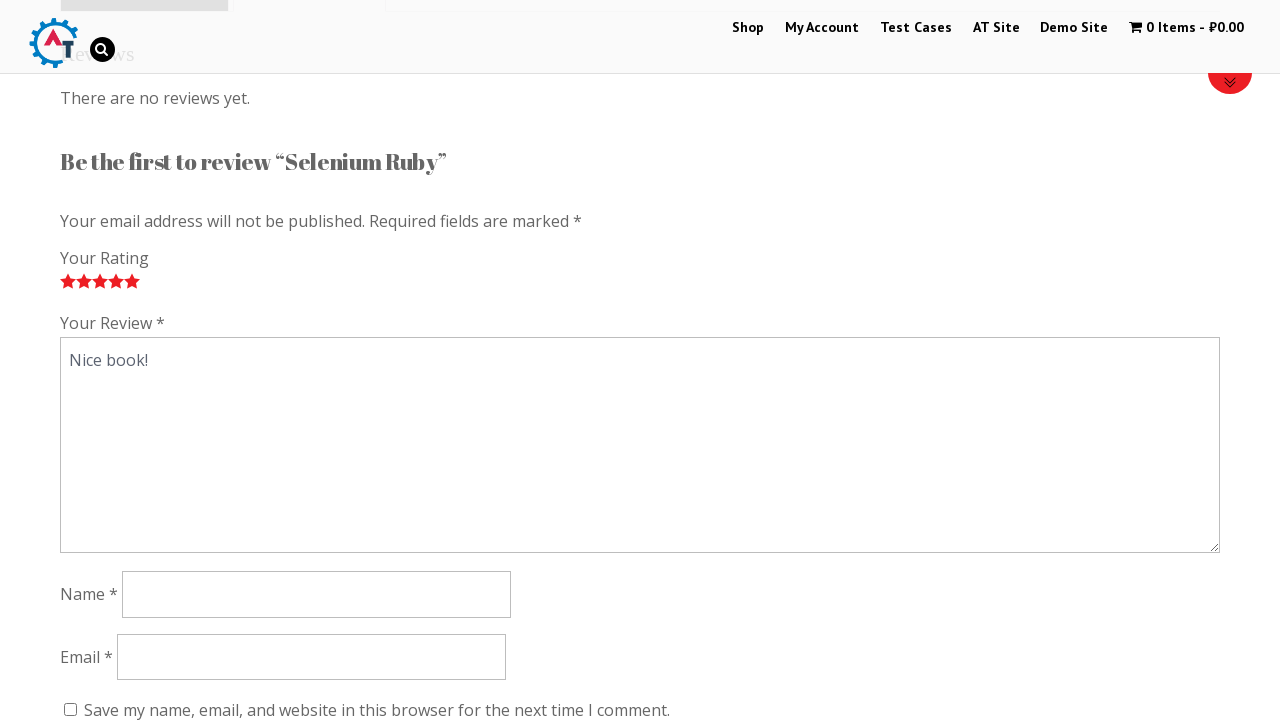

Filled reviewer name with 'Helen' on #author
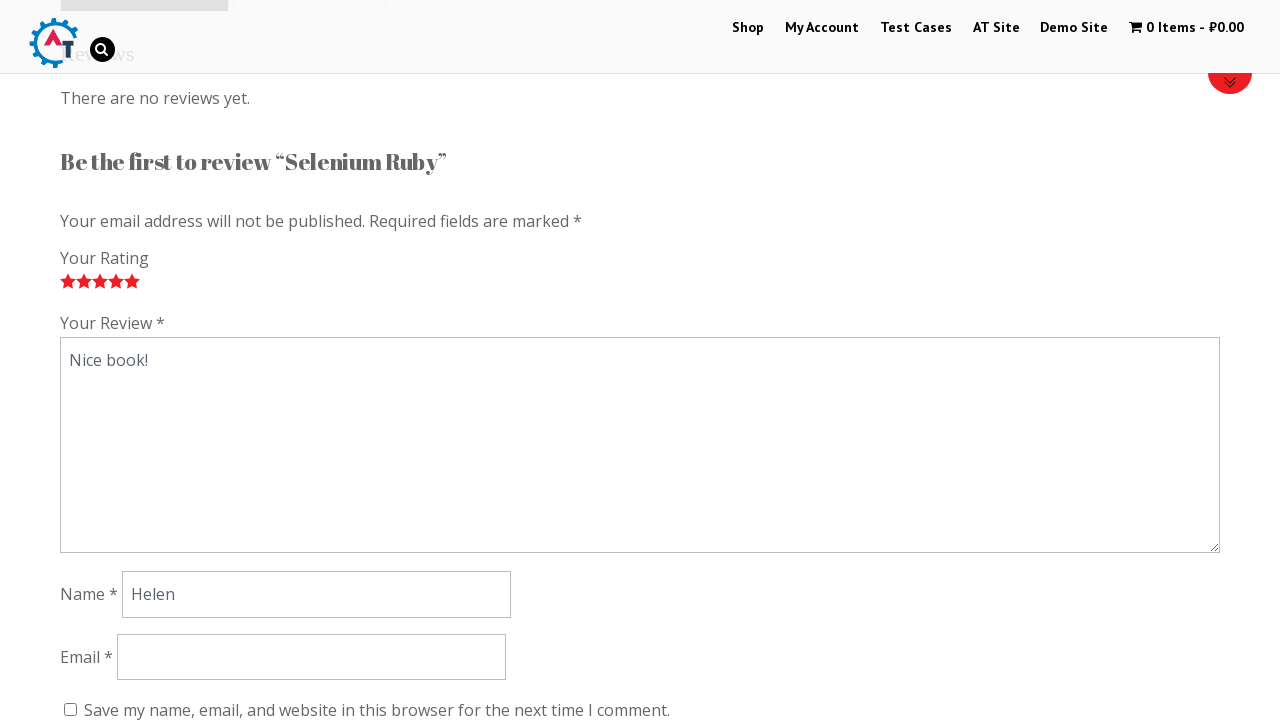

Filled reviewer email with 'Helen@gmail.com' on #email
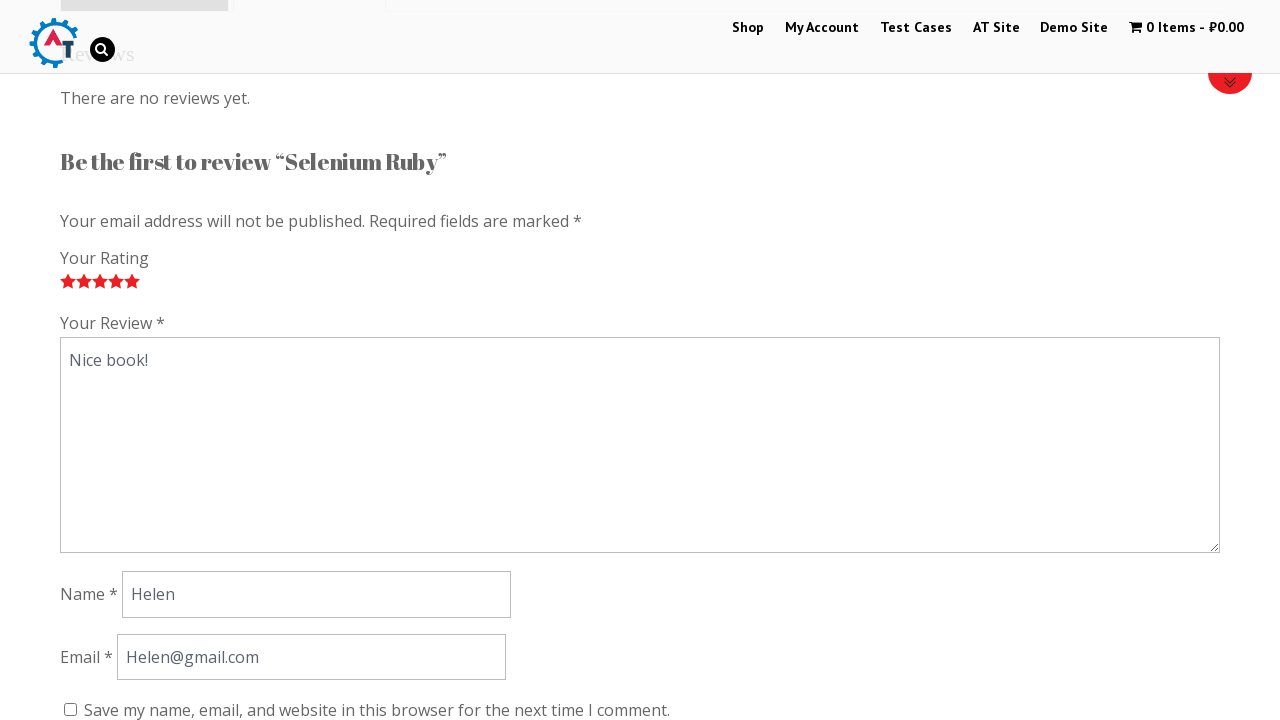

Clicked submit button to post the review at (111, 360) on input[name='submit']
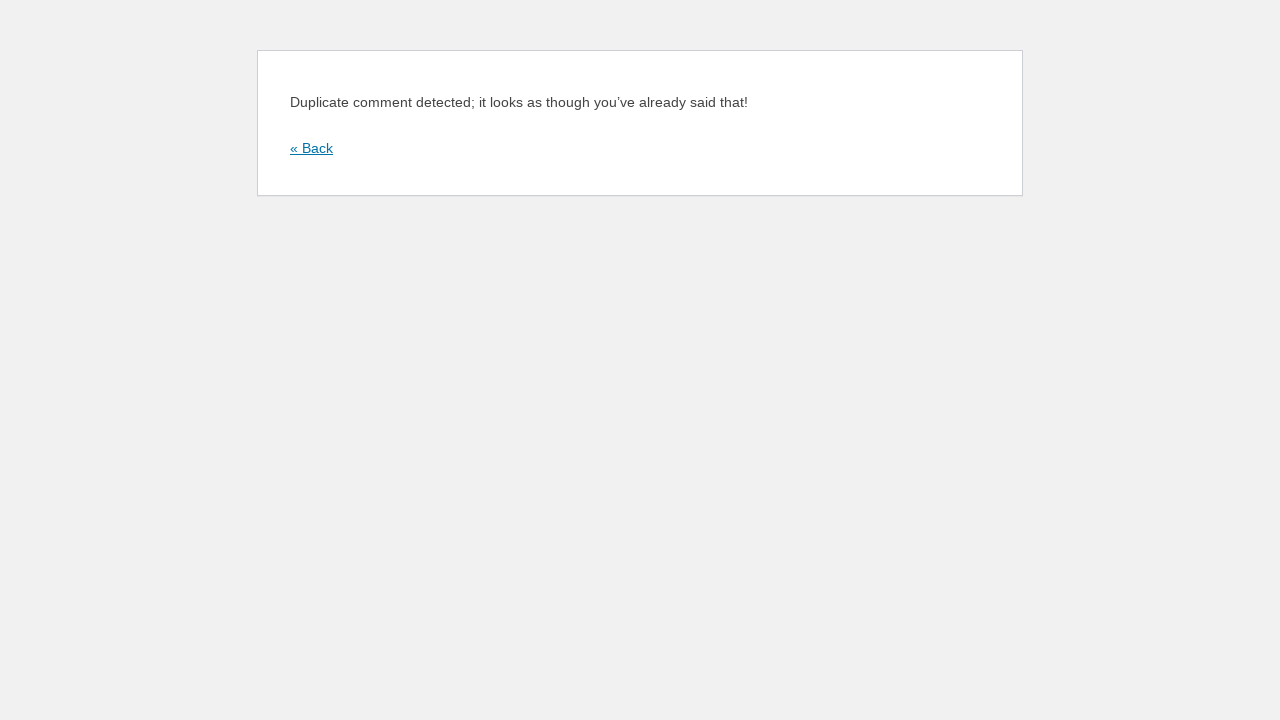

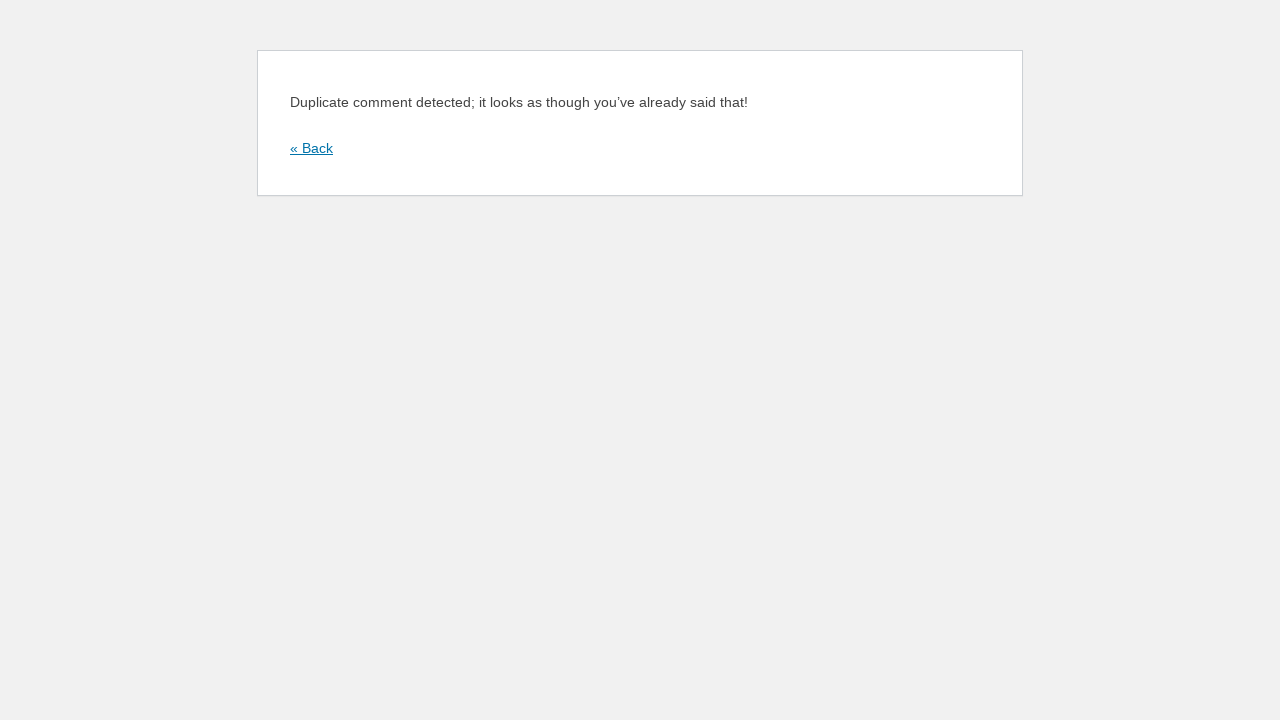